Tests that clicking the Due column header twice sorts the numeric values in descending order.

Starting URL: http://the-internet.herokuapp.com/tables

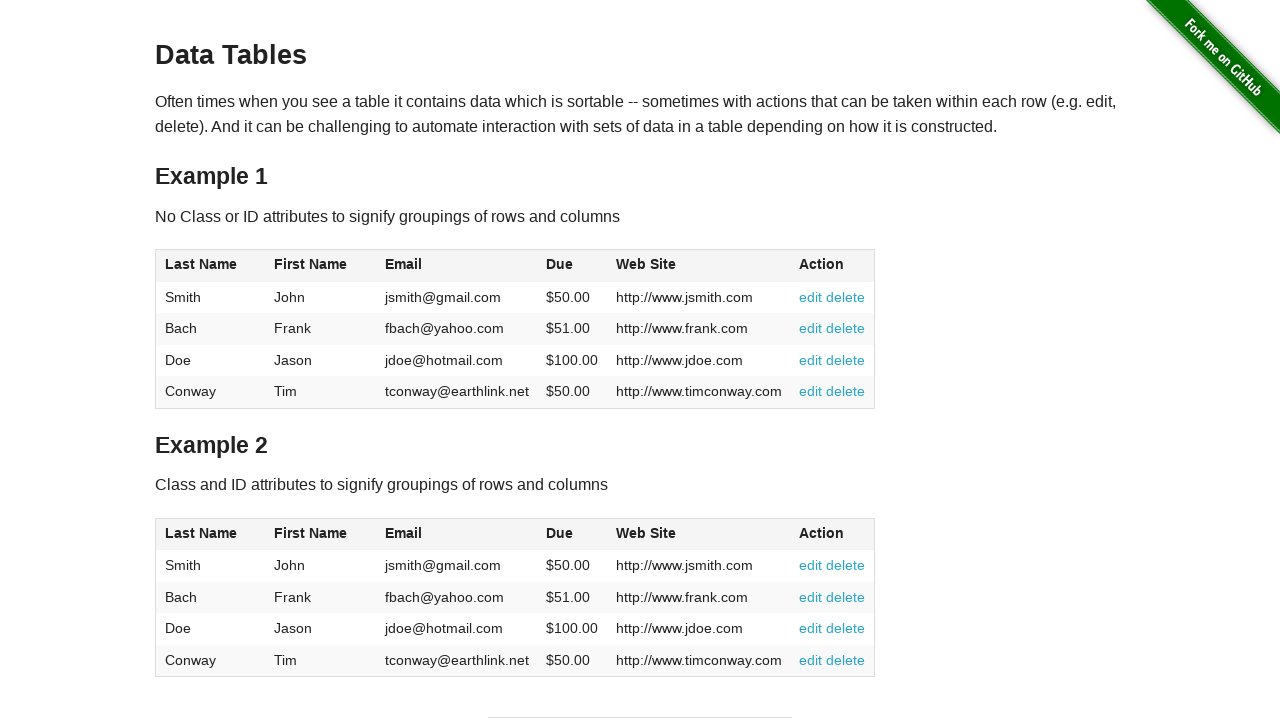

Clicked Due column header first time for ascending sort at (572, 266) on #table1 thead tr th:nth-of-type(4)
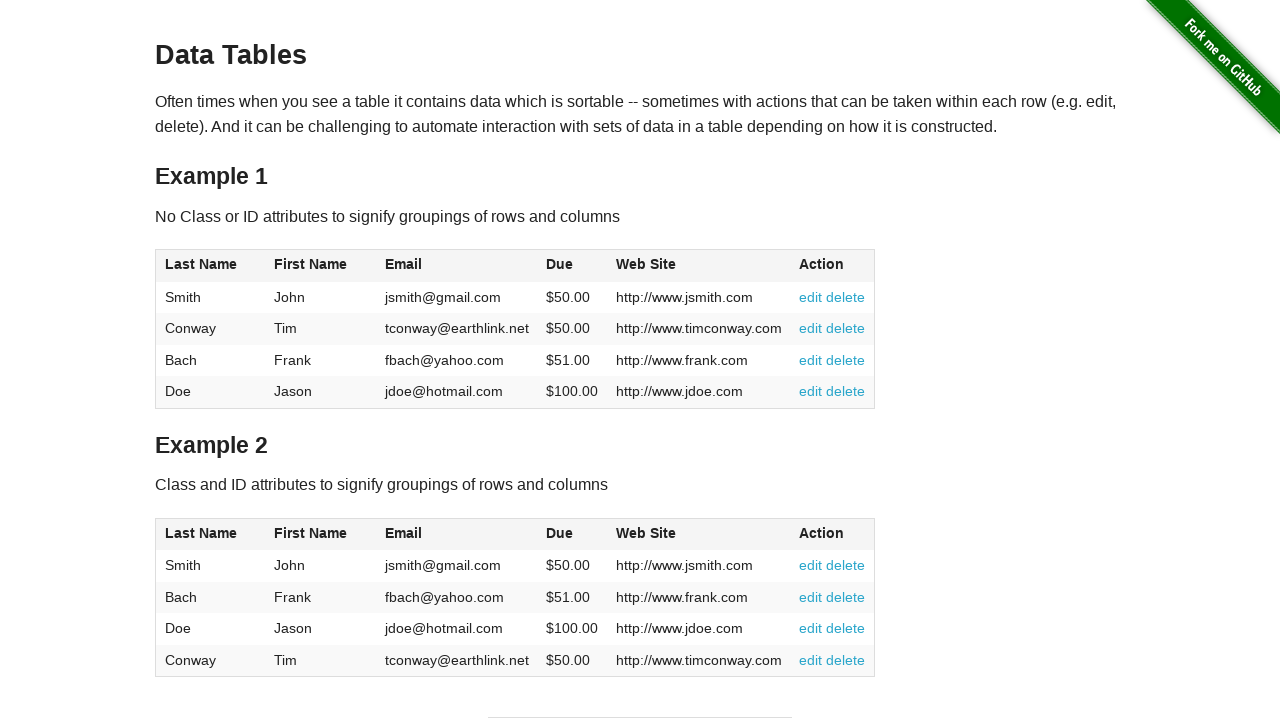

Clicked Due column header second time for descending sort at (572, 266) on #table1 thead tr th:nth-of-type(4)
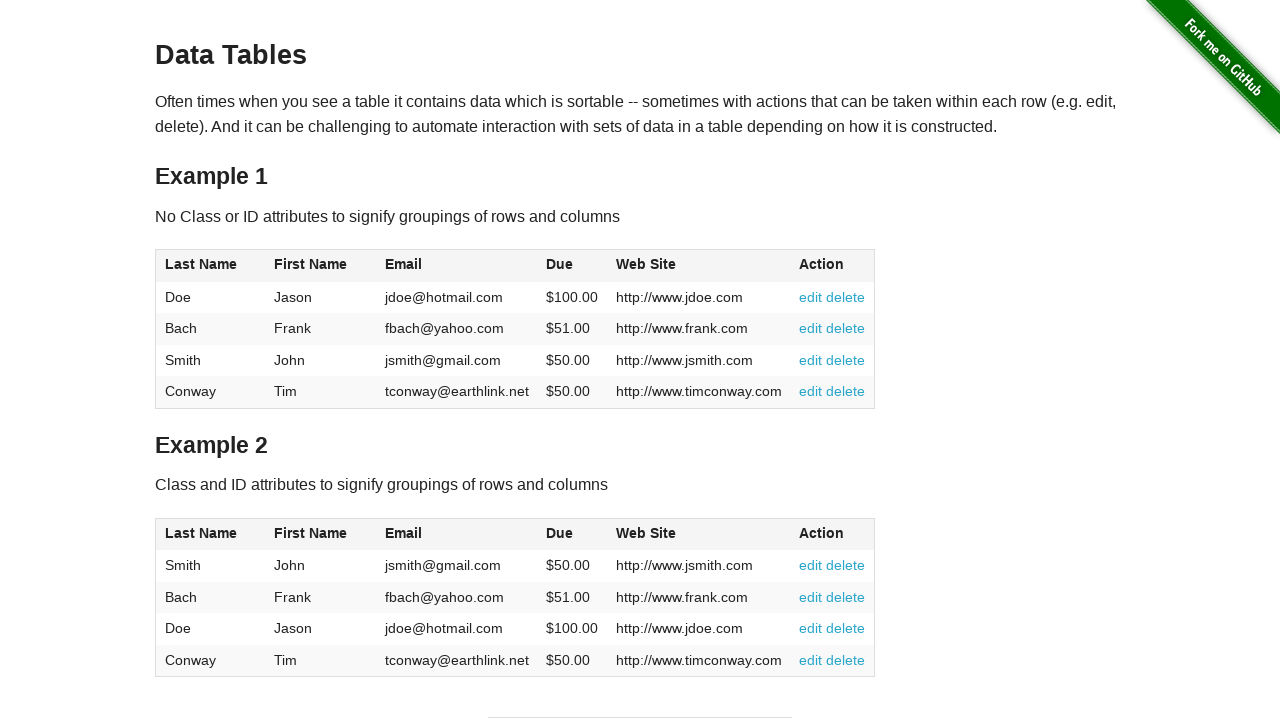

Verified numeric column data is present in descending order
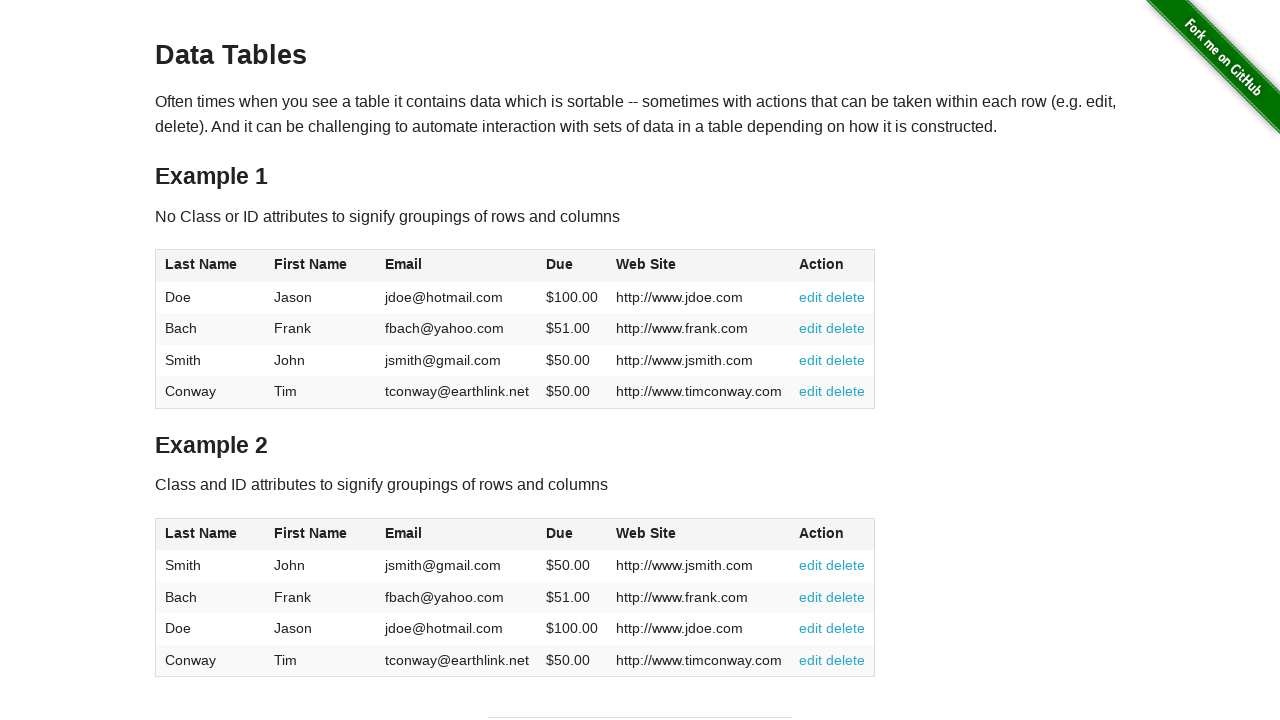

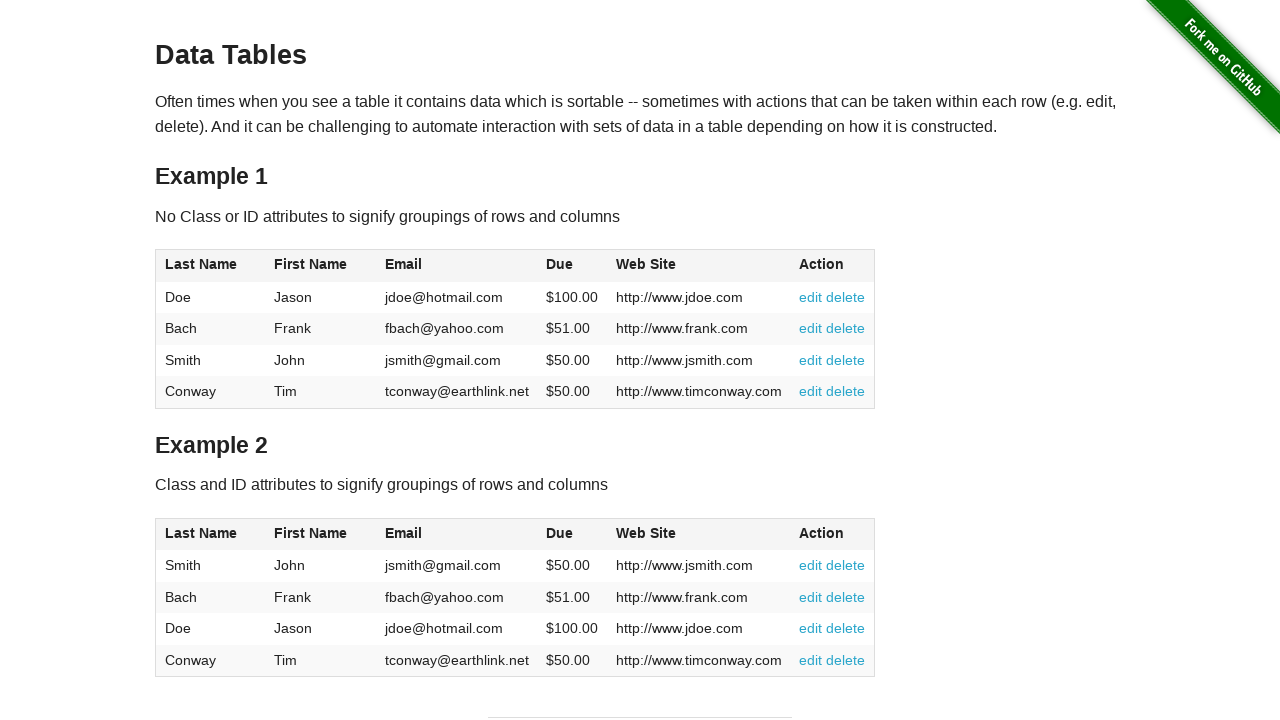